Tests scrolling to and clicking the "Order" button located at the bottom of the scooter rental page

Starting URL: https://qa-scooter.praktikum-services.ru/

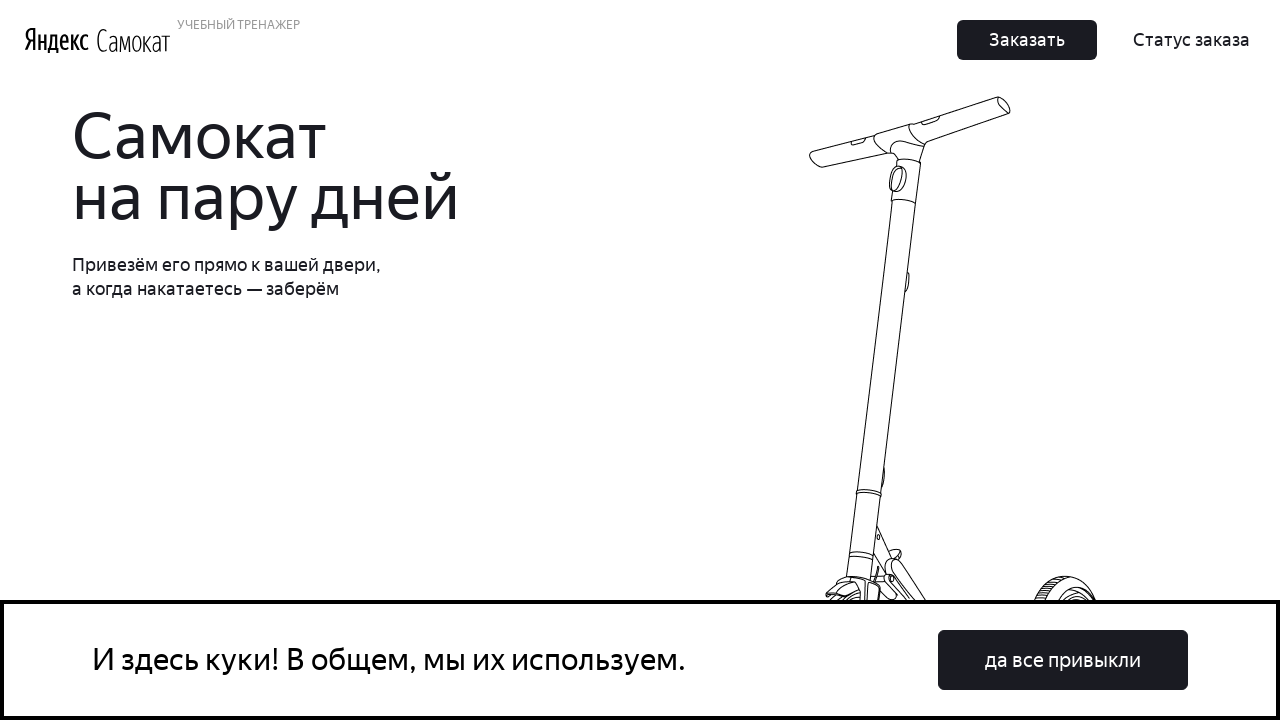

Scrolled to Order button at bottom of page
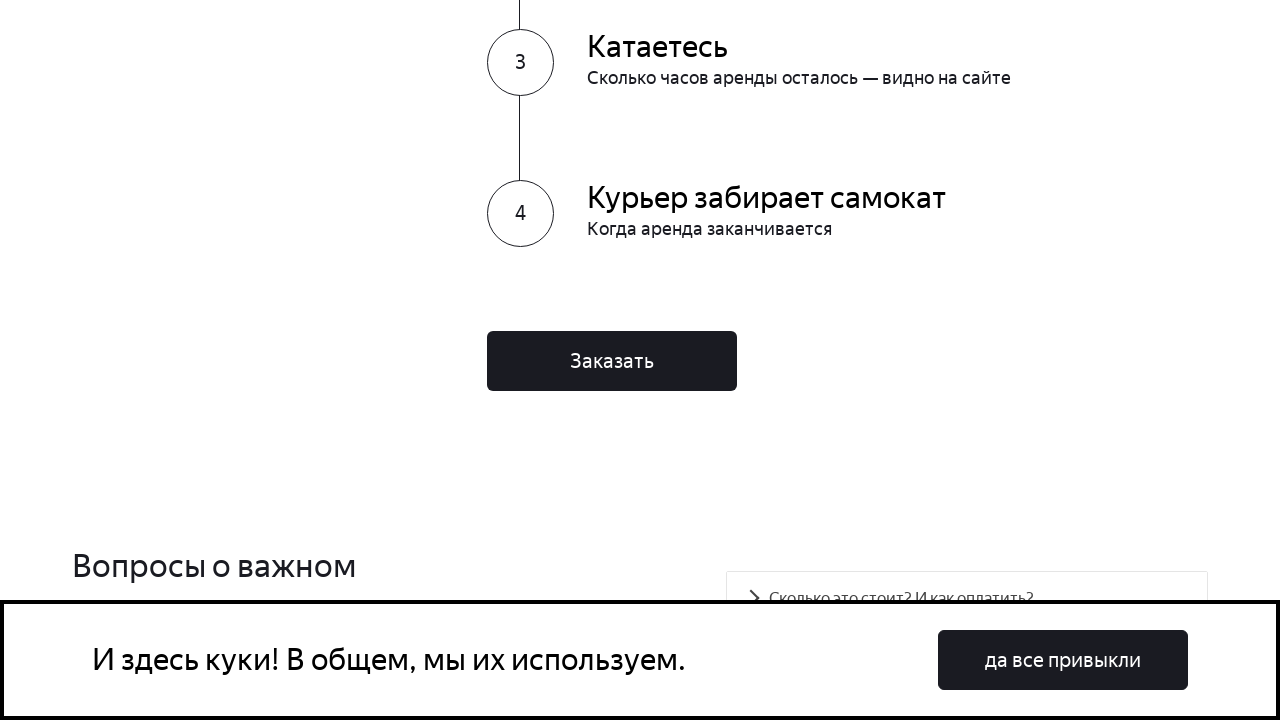

Clicked Order button at bottom of page at (612, 361) on button.Button_Button__ra12g.Button_Middle__1CSJM
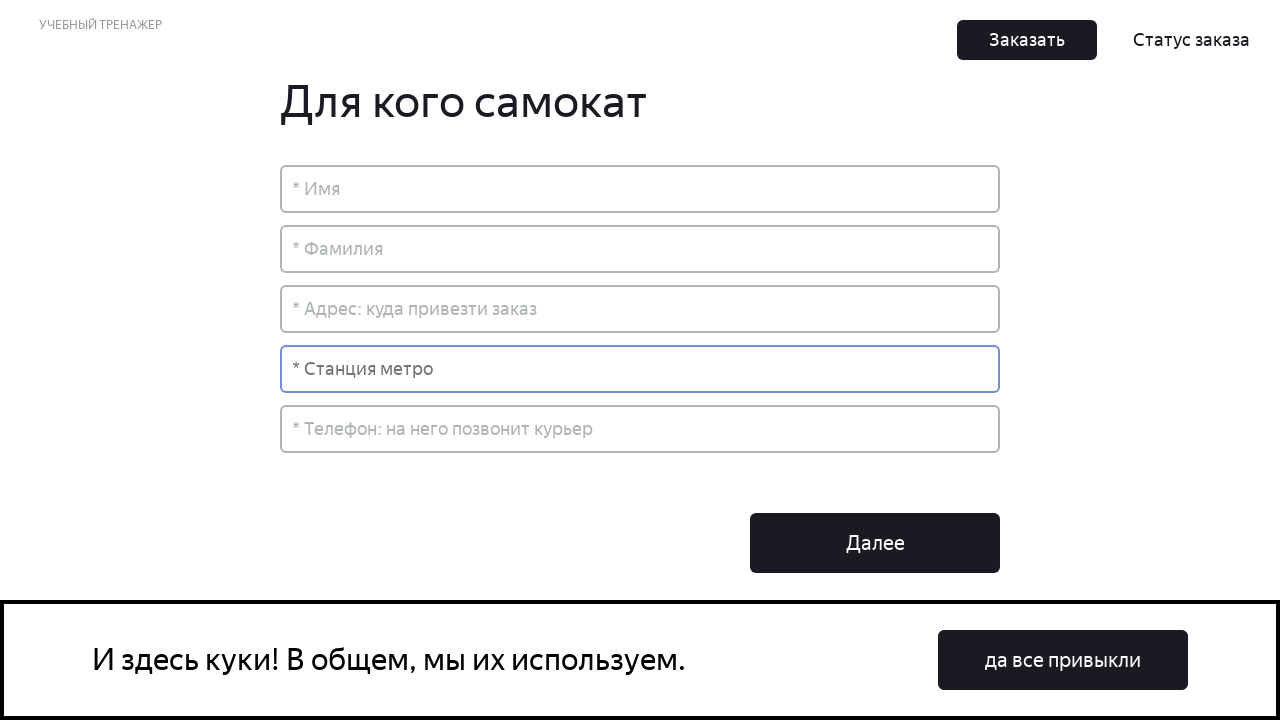

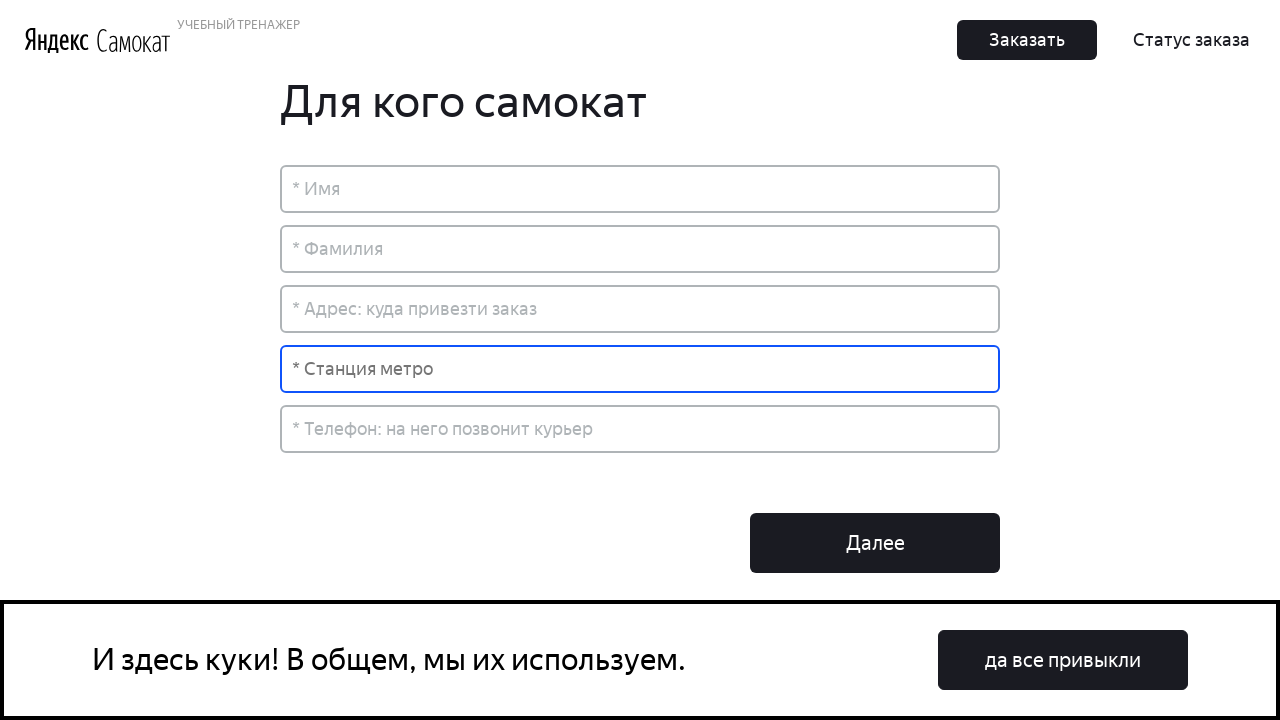